Retrieves a value from an element attribute, calculates a mathematical result, and fills a form with the calculated value along with selecting checkboxes and radio buttons before submitting

Starting URL: http://suninjuly.github.io/get_attribute.html

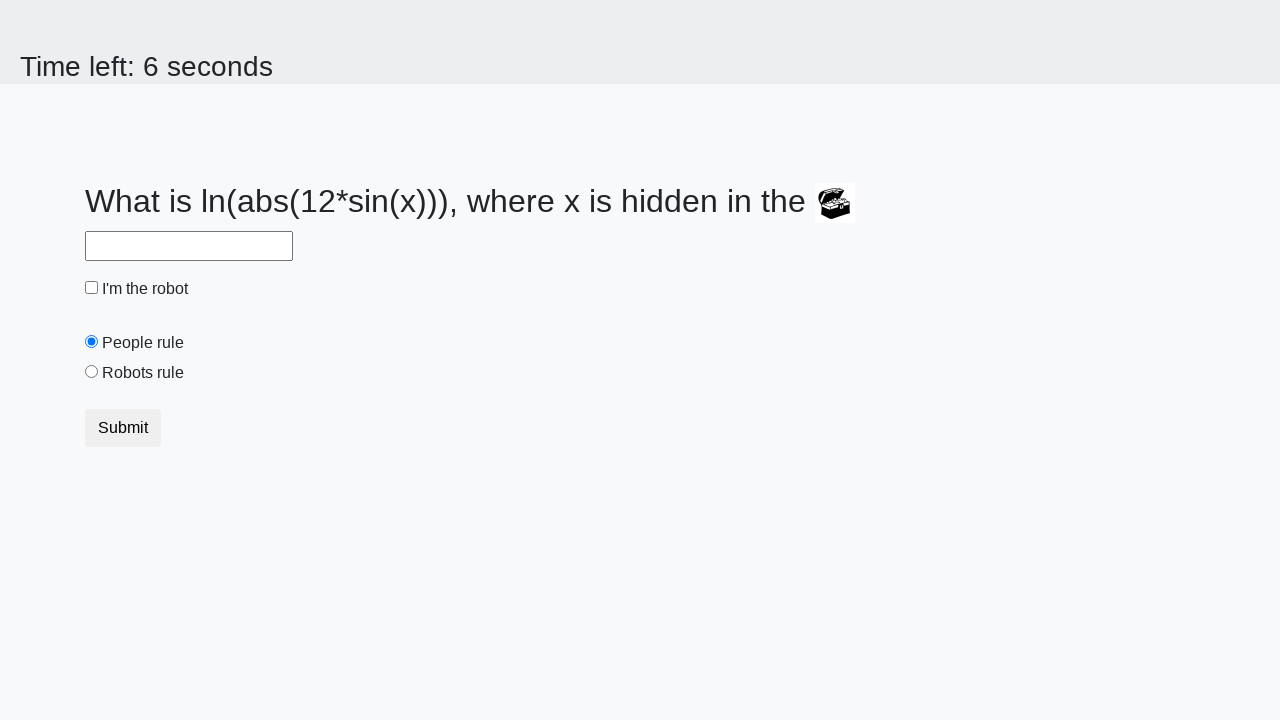

Retrieved valuex attribute from treasure element
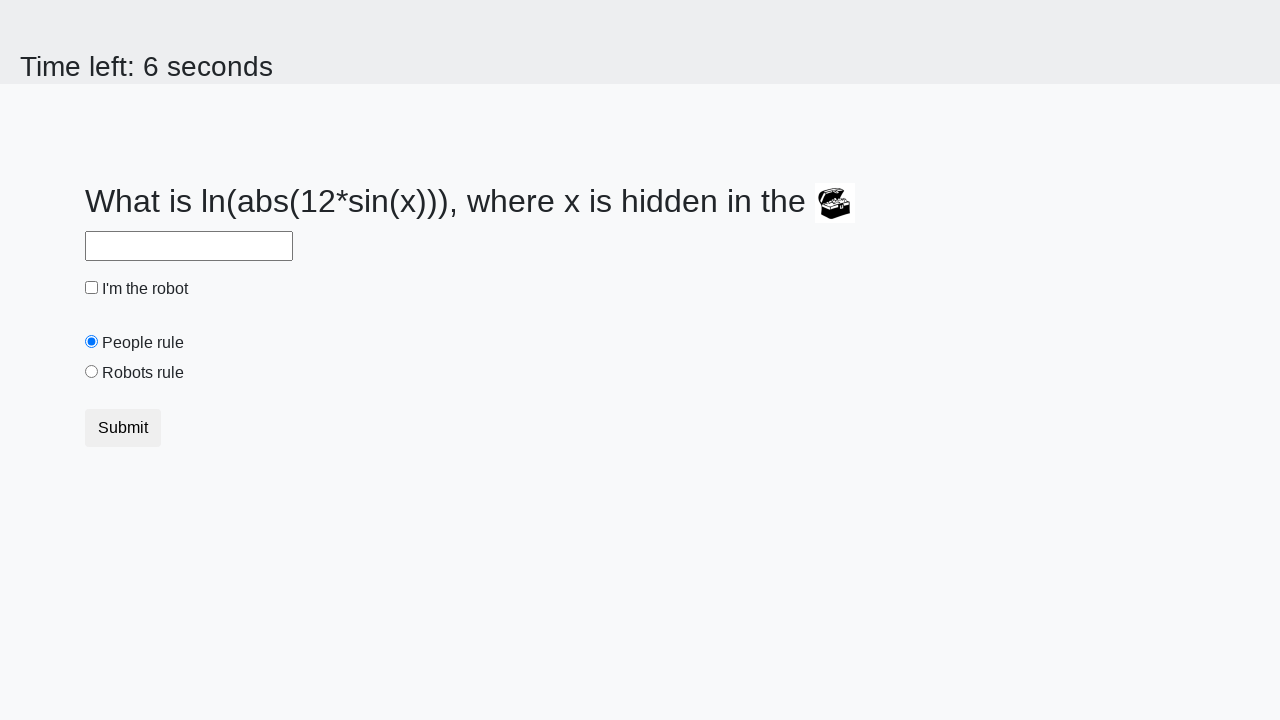

Calculated mathematical result from attribute value: 1.6907716207047523
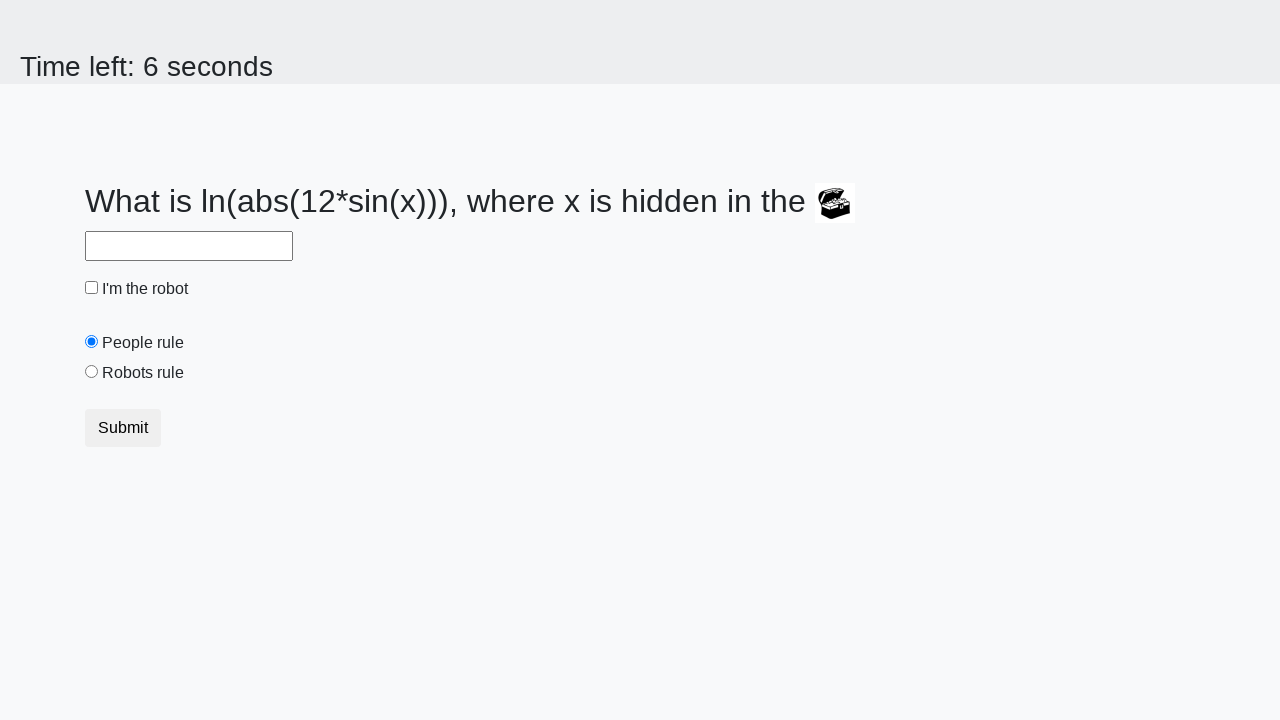

Filled answer field with calculated value on #answer
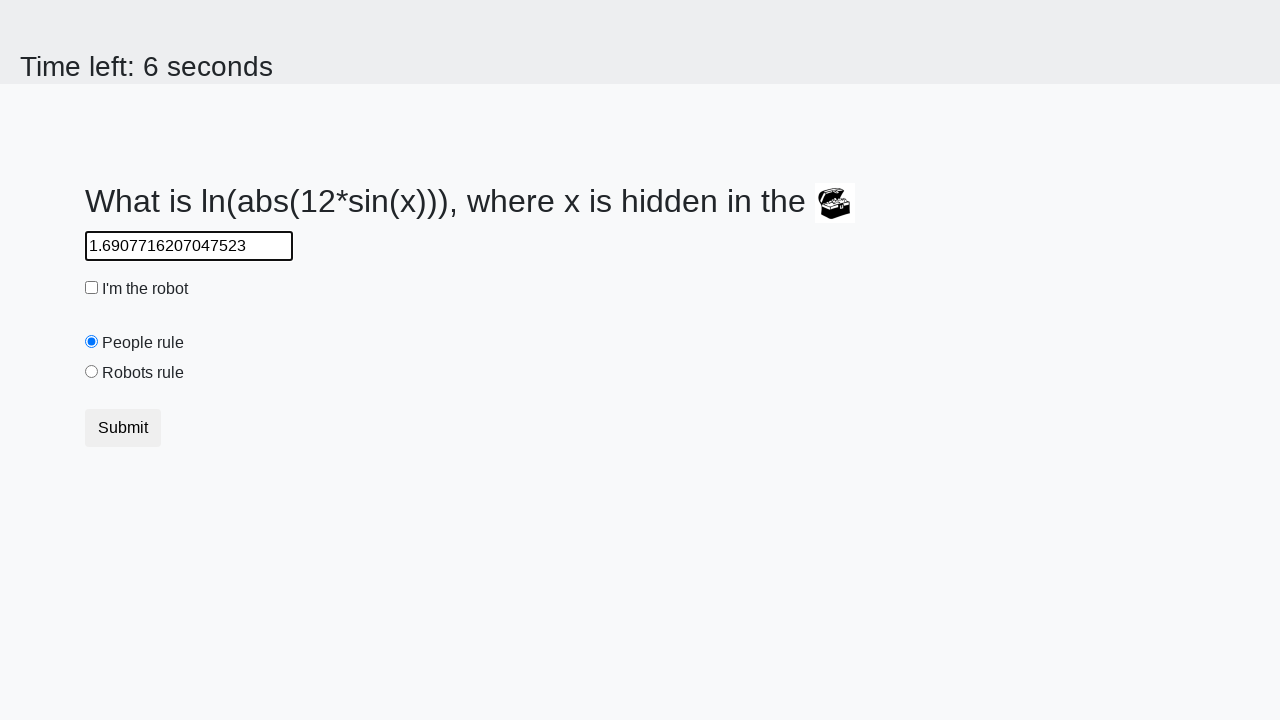

Clicked robot checkbox at (92, 288) on #robotCheckbox
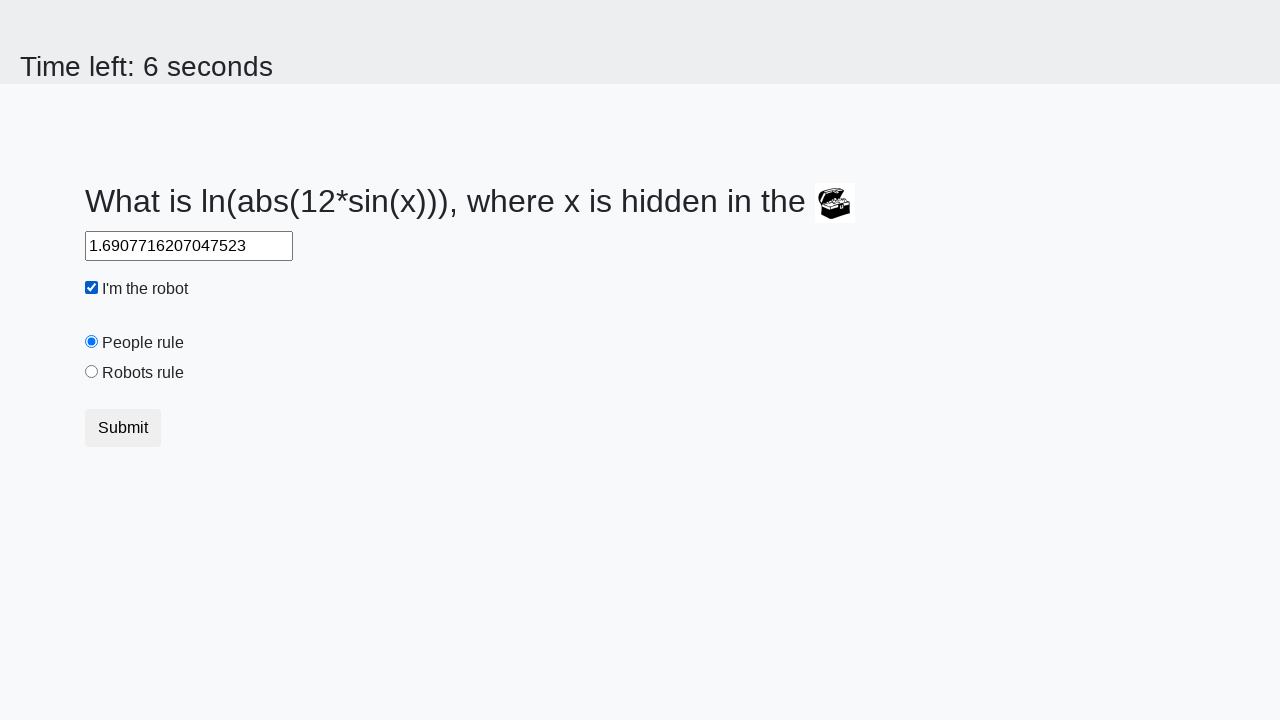

Selected robots rule radio button at (92, 372) on #robotsRule
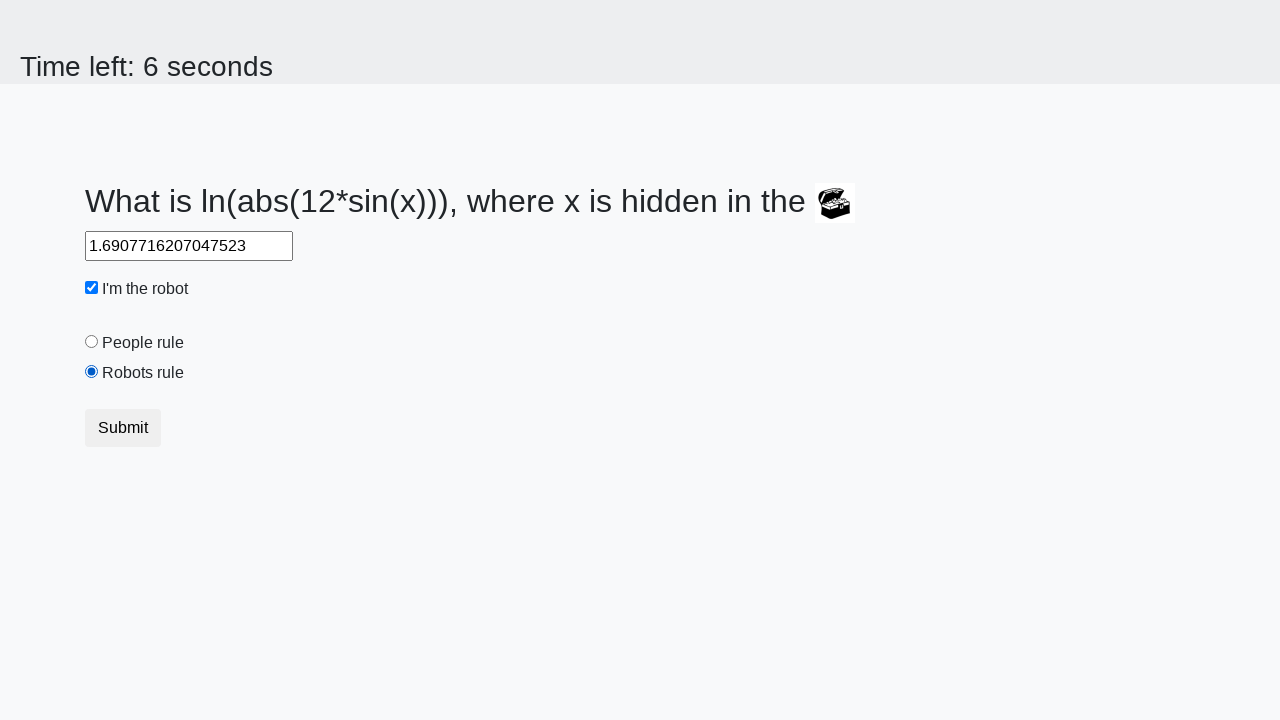

Submitted the form at (123, 428) on .btn.btn-default
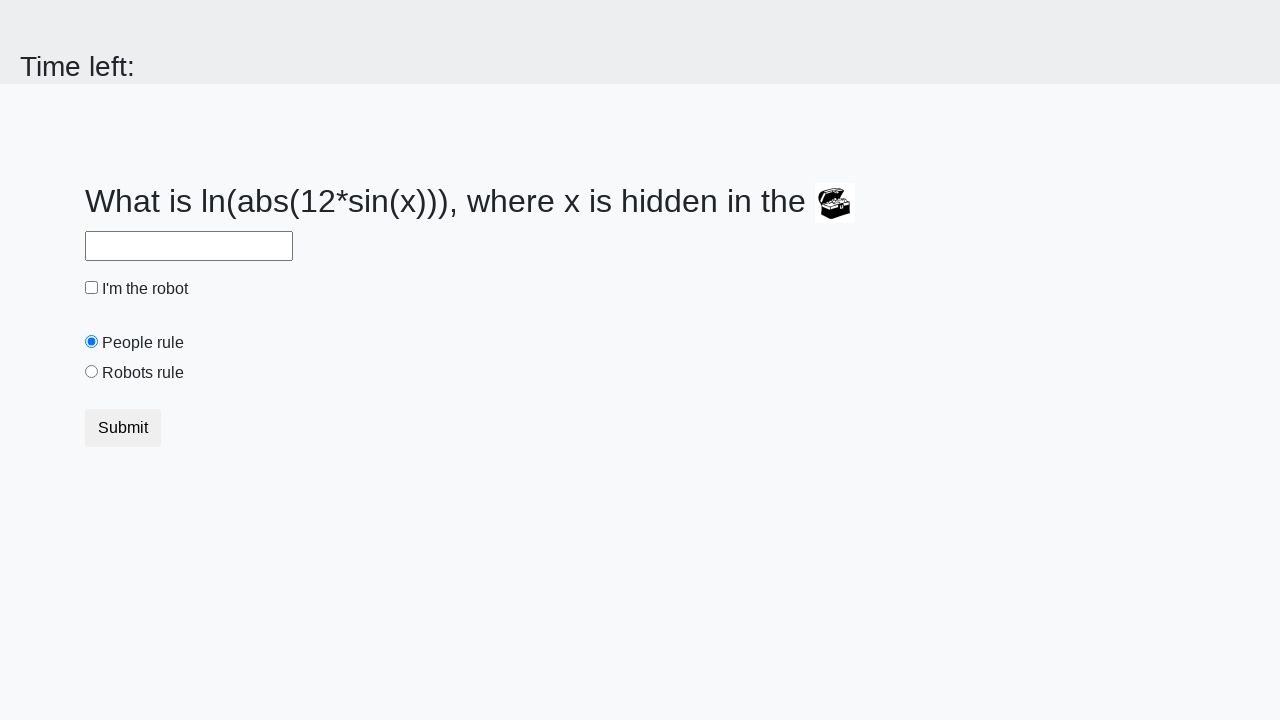

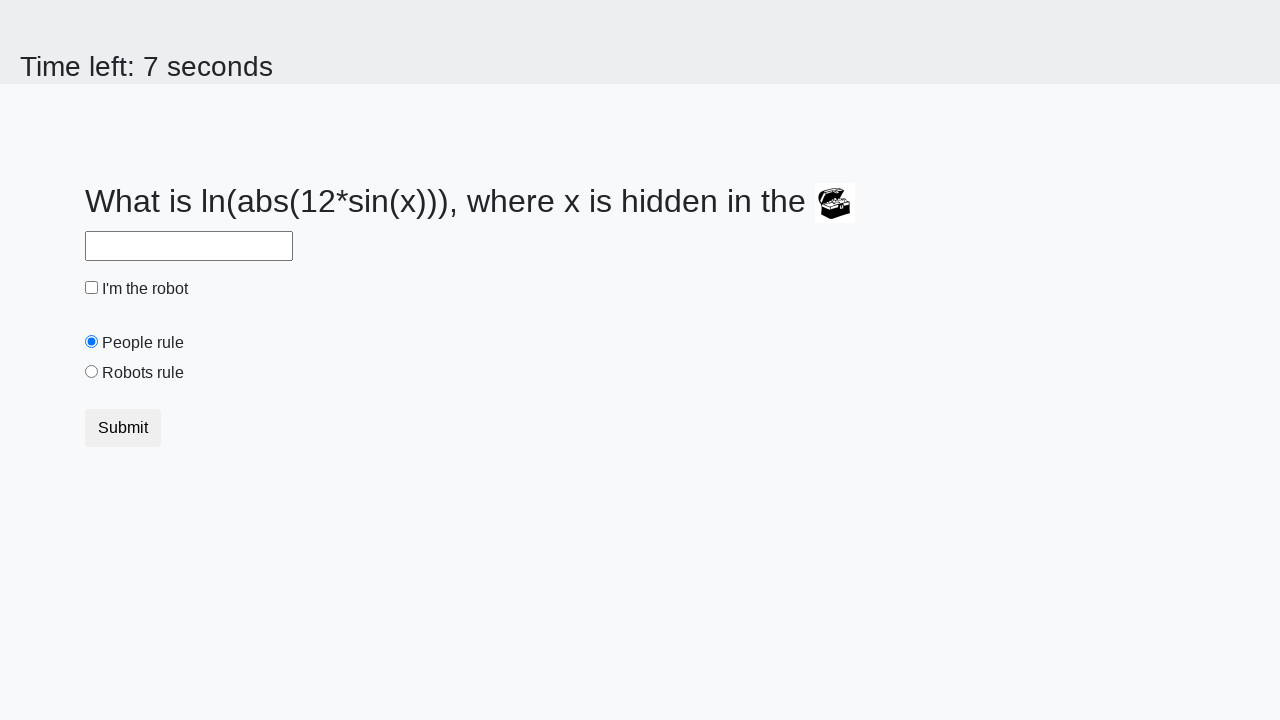